Tests JavaScript scroll functionality by scrolling the page down and then scrolling within a fixed-header table element

Starting URL: https://rahulshettyacademy.com/AutomationPractice/

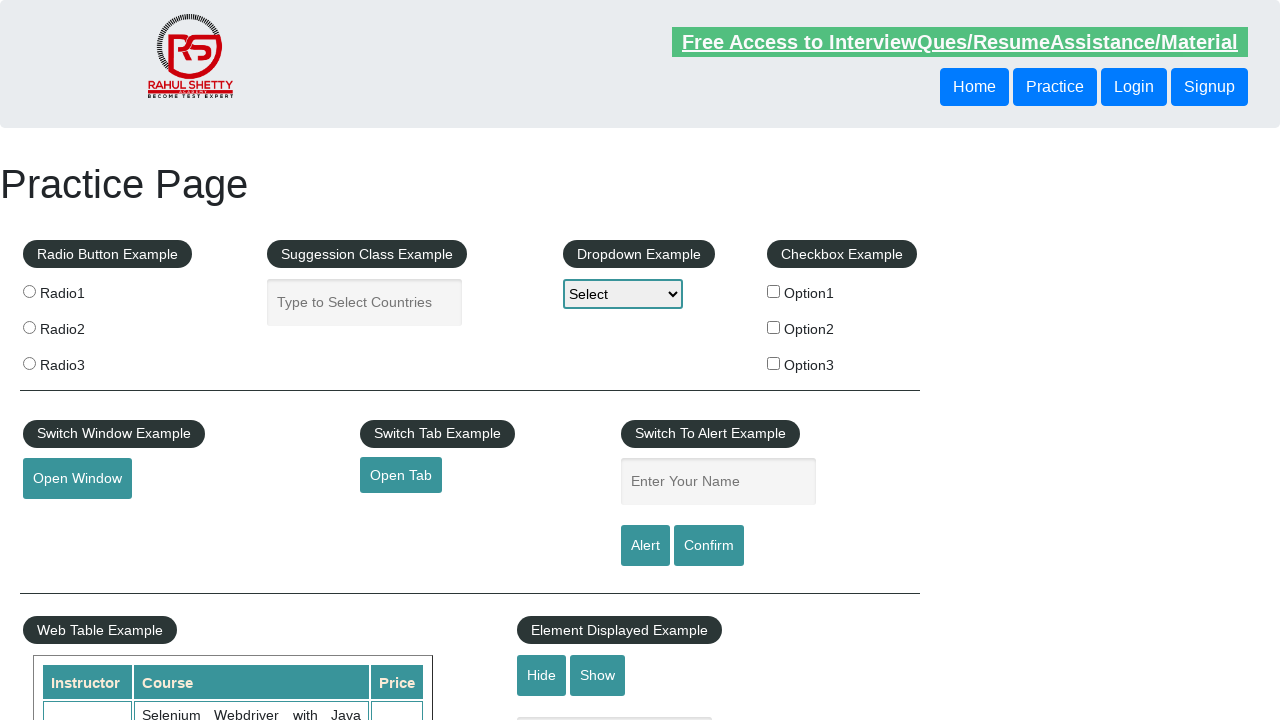

Scrolled page down by 500 pixels using JavaScript
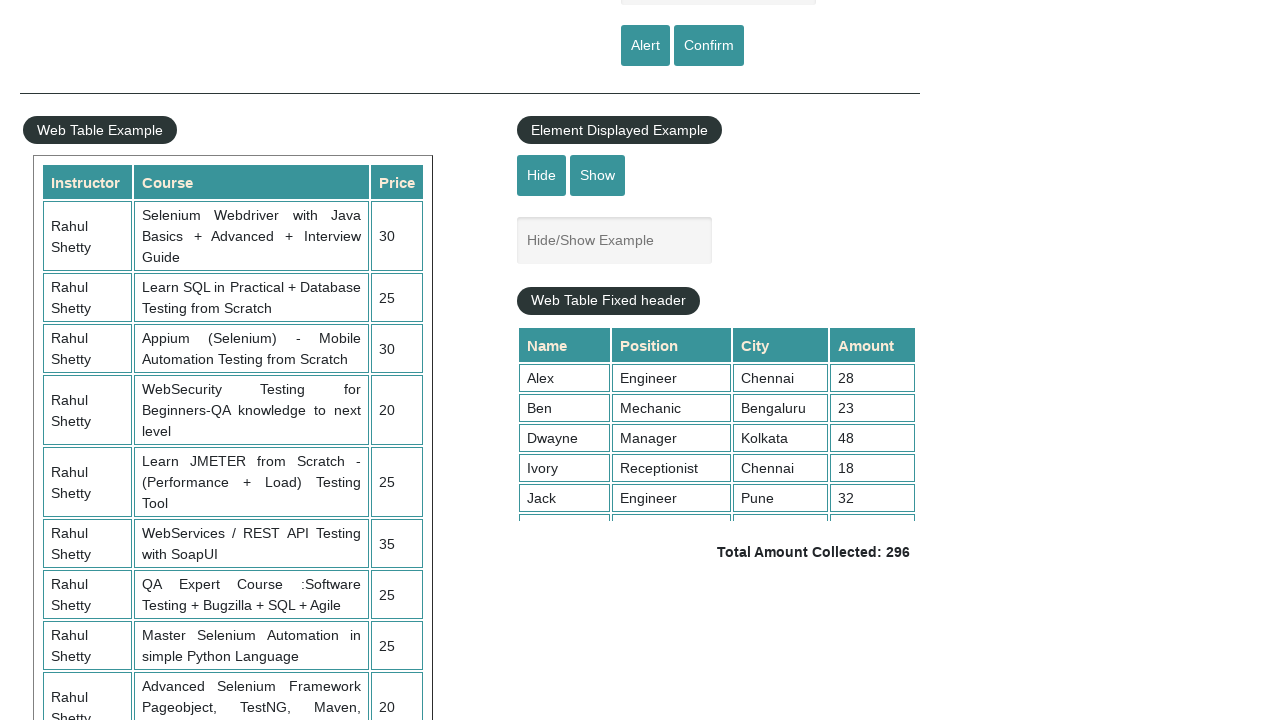

Waited 1 second for scroll to complete
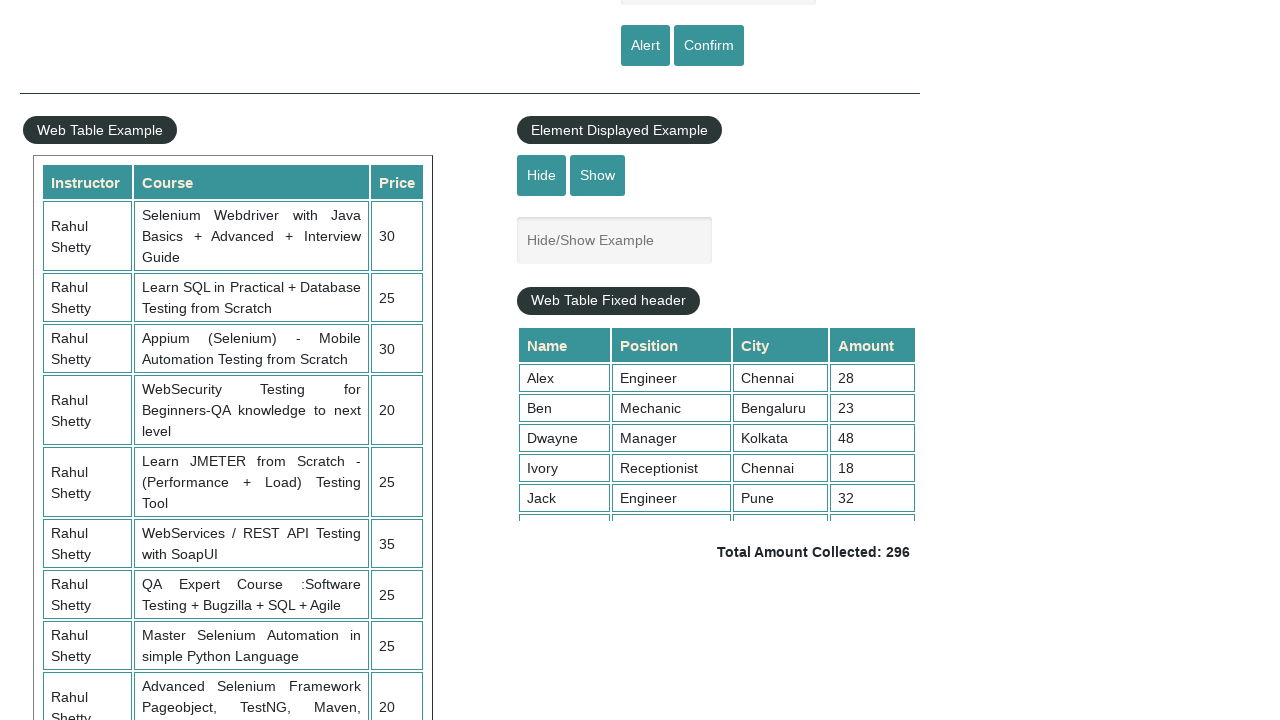

Scrolled fixed-header table element down to 5000 pixels
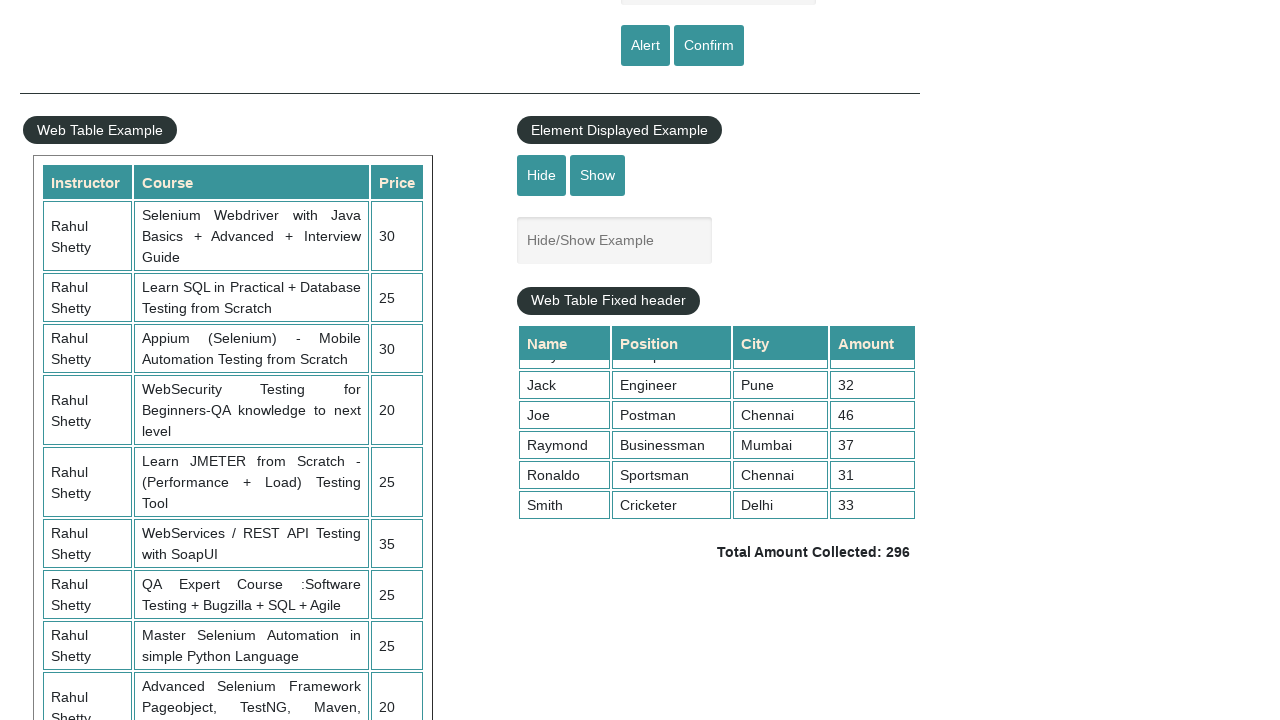

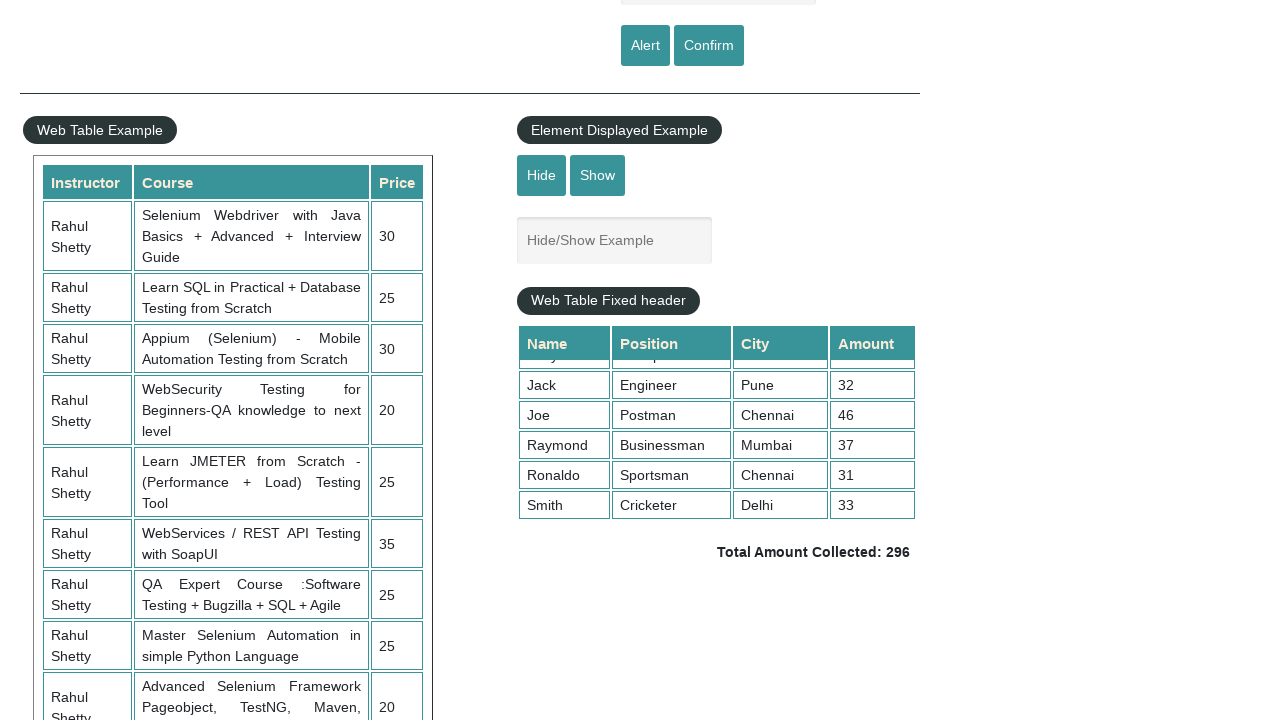